Tests various dropdown selection methods including selecting by index, visible text, sendkeys, and interacting with a Bootstrap dropdown to select a country value

Starting URL: https://leafground.com/select.xhtml

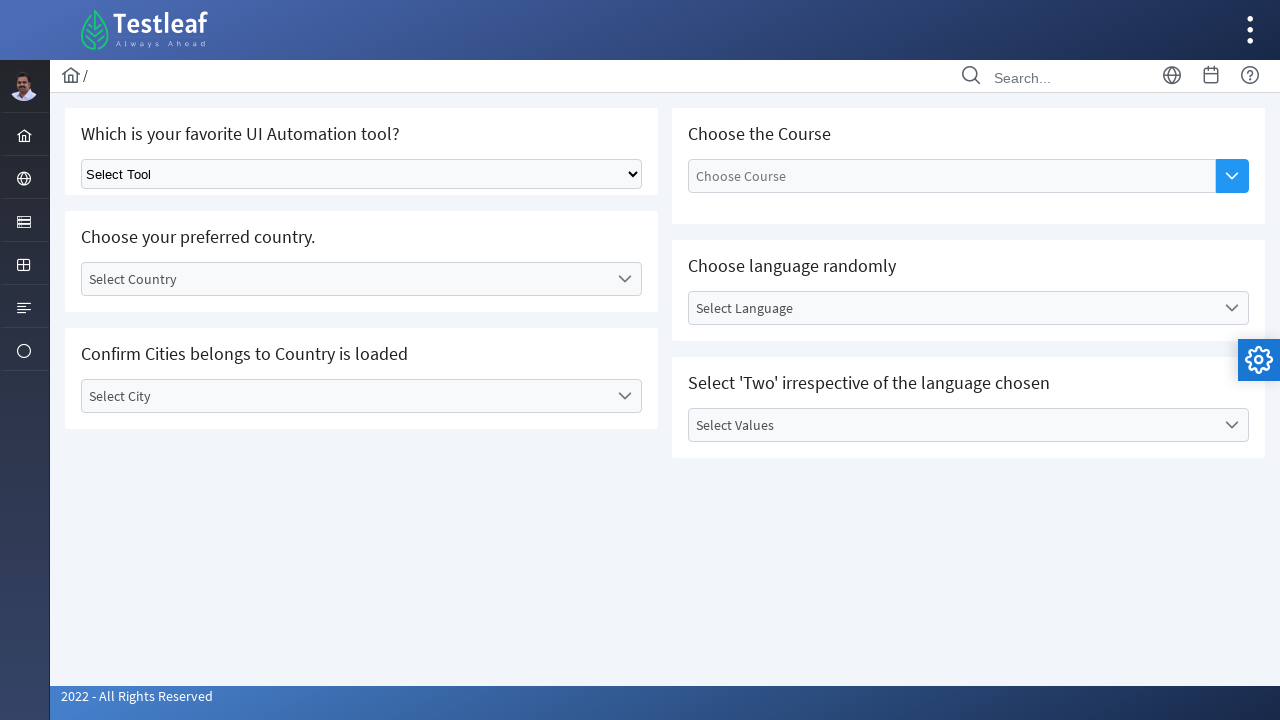

Selected dropdown option by index 1 (second option) on select.ui-selectonemenu
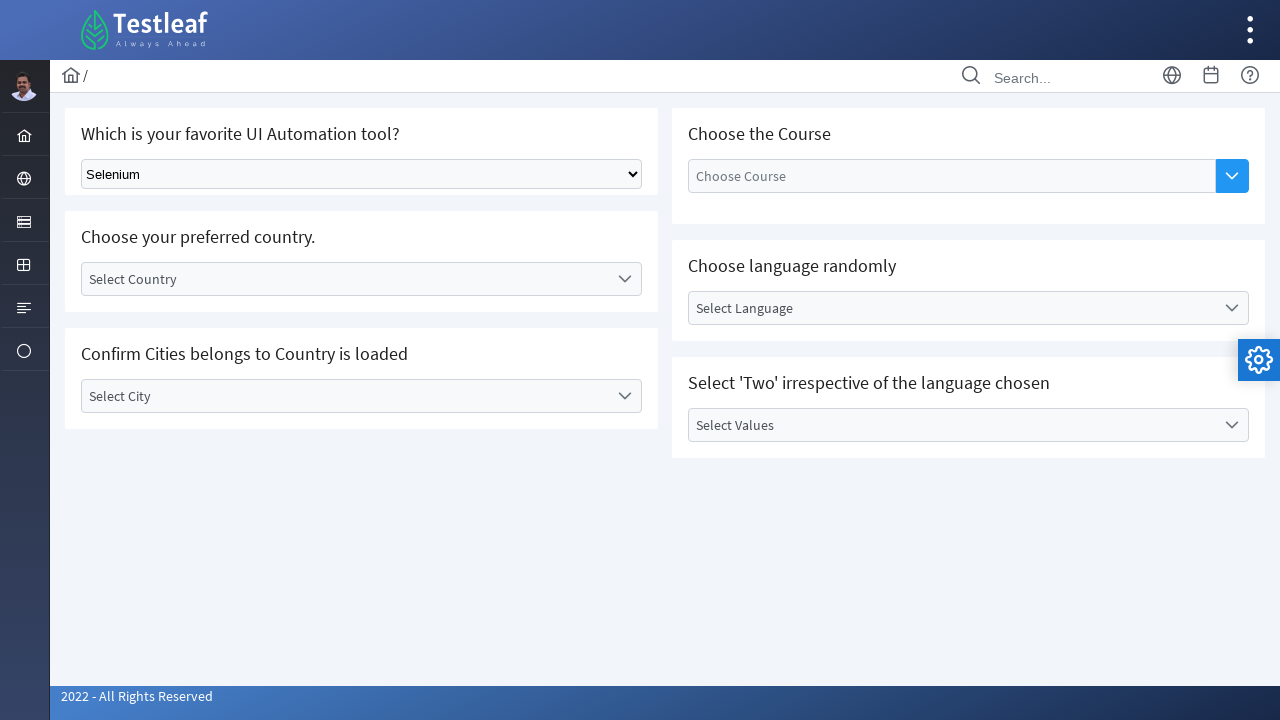

Waited 1 second for selection to take effect
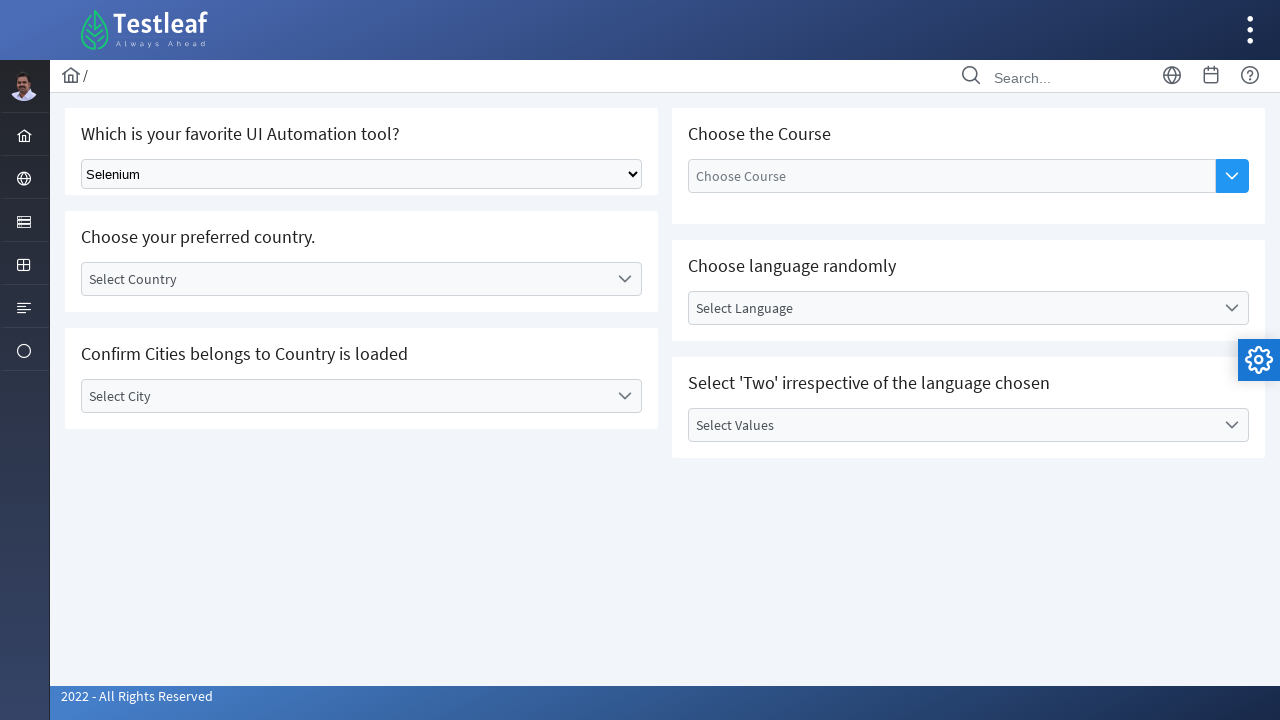

Selected dropdown option by visible text 'Playwright' on select.ui-selectonemenu
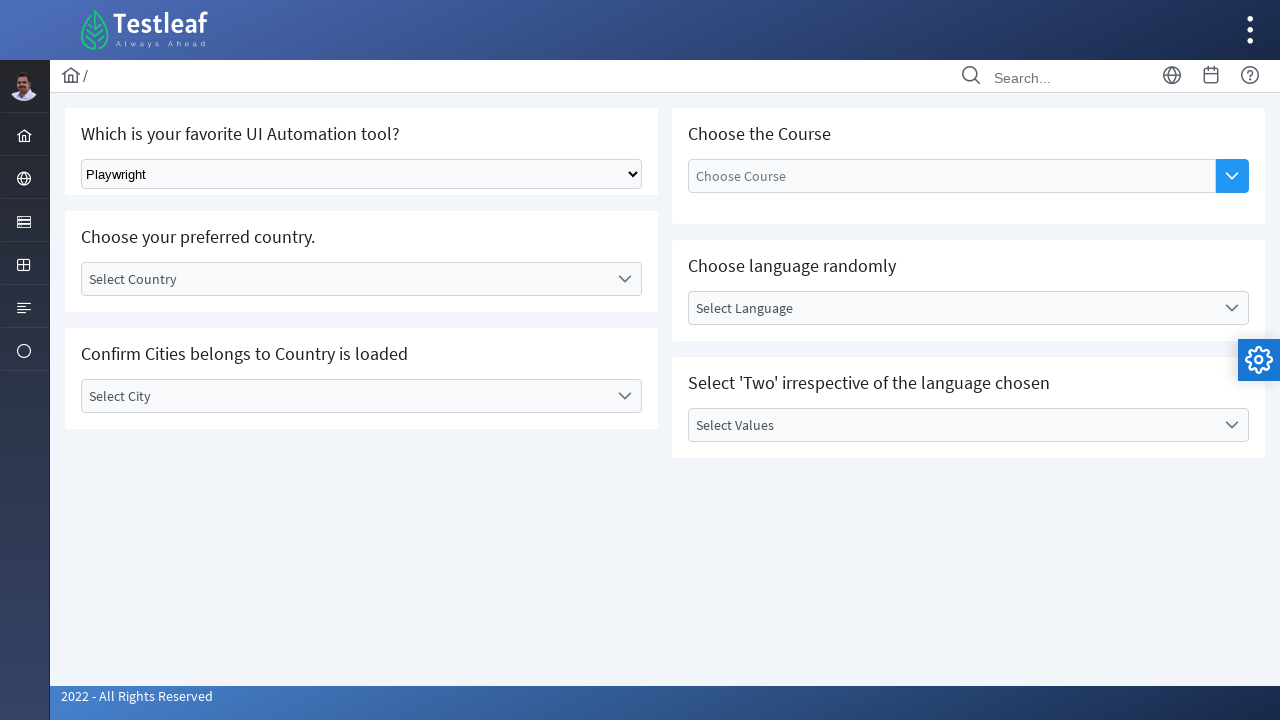

Waited 1 second for selection to take effect
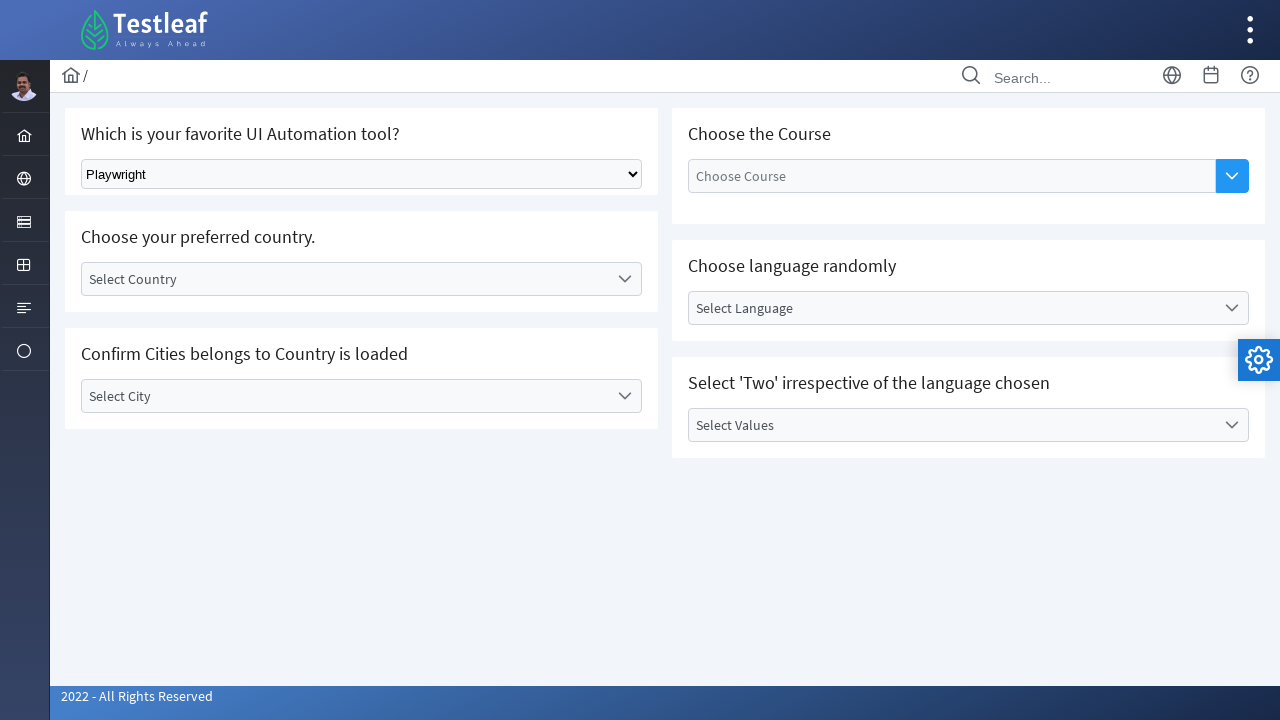

Selected dropdown option by visible text 'Puppeteer' on select.ui-selectonemenu
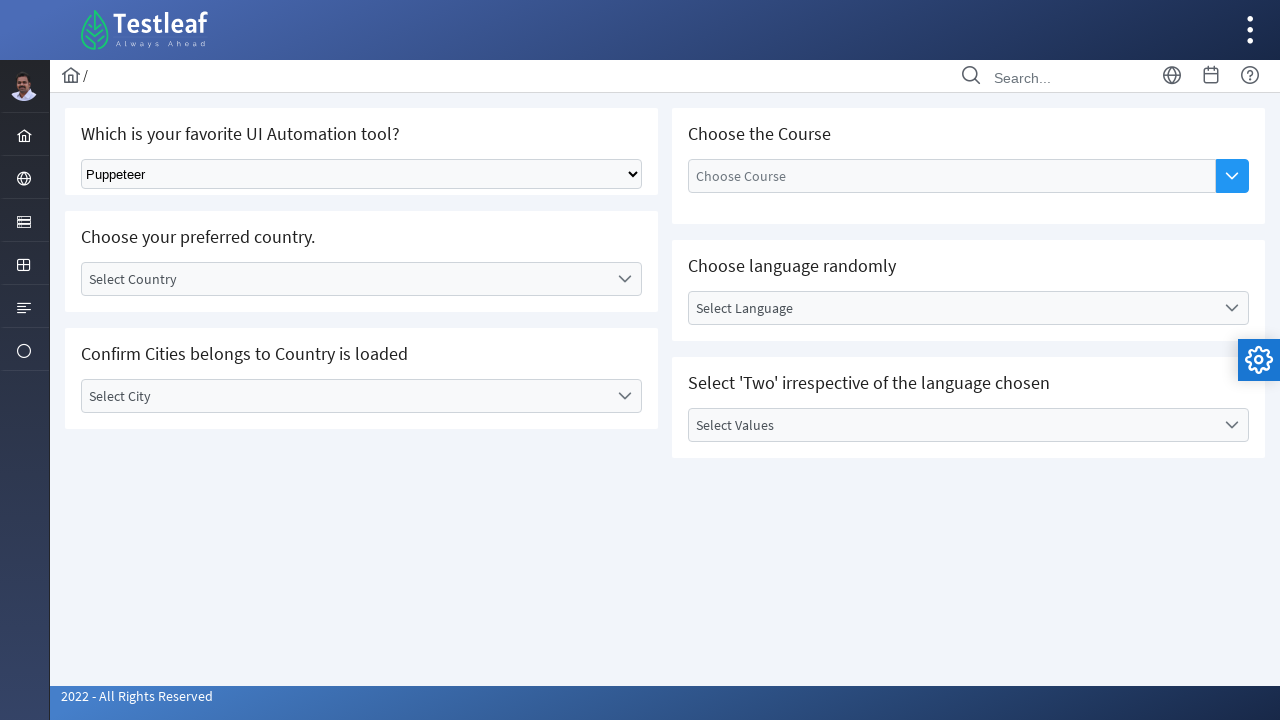

Waited 1 second for selection to take effect
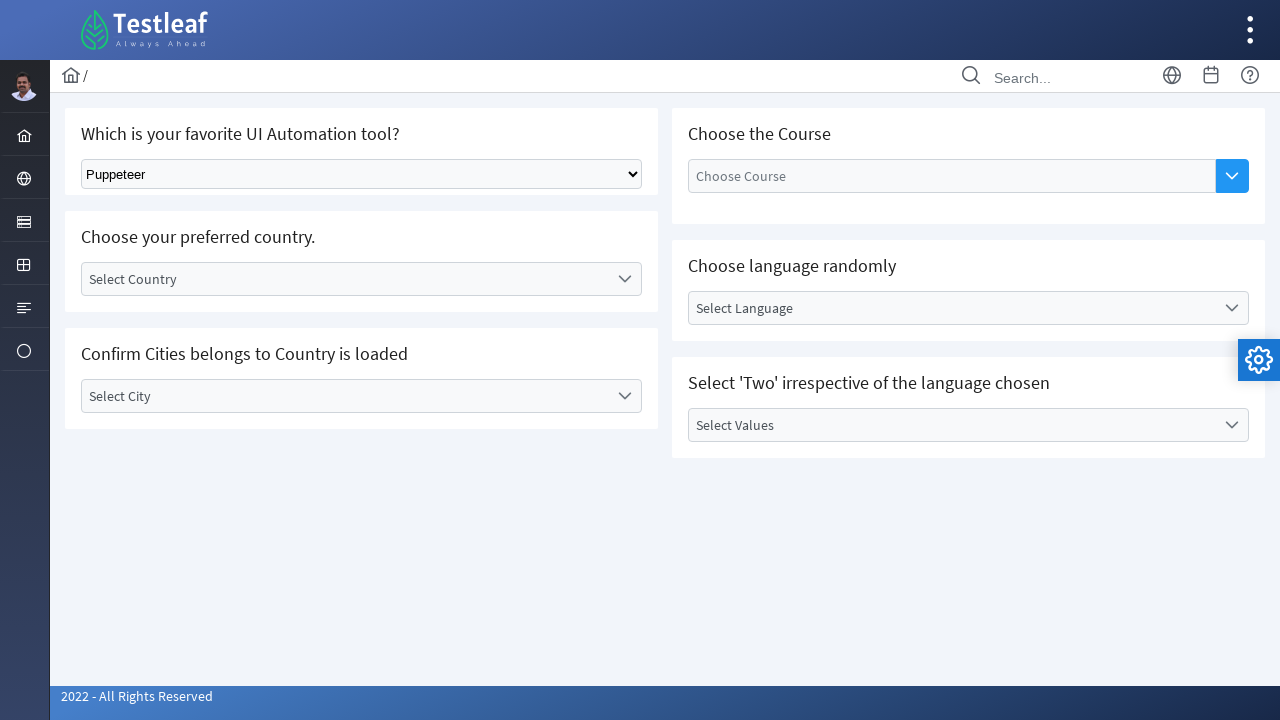

Clicked on Bootstrap dropdown to open it at (362, 279) on xpath=//div[@id='j_idt87:country']
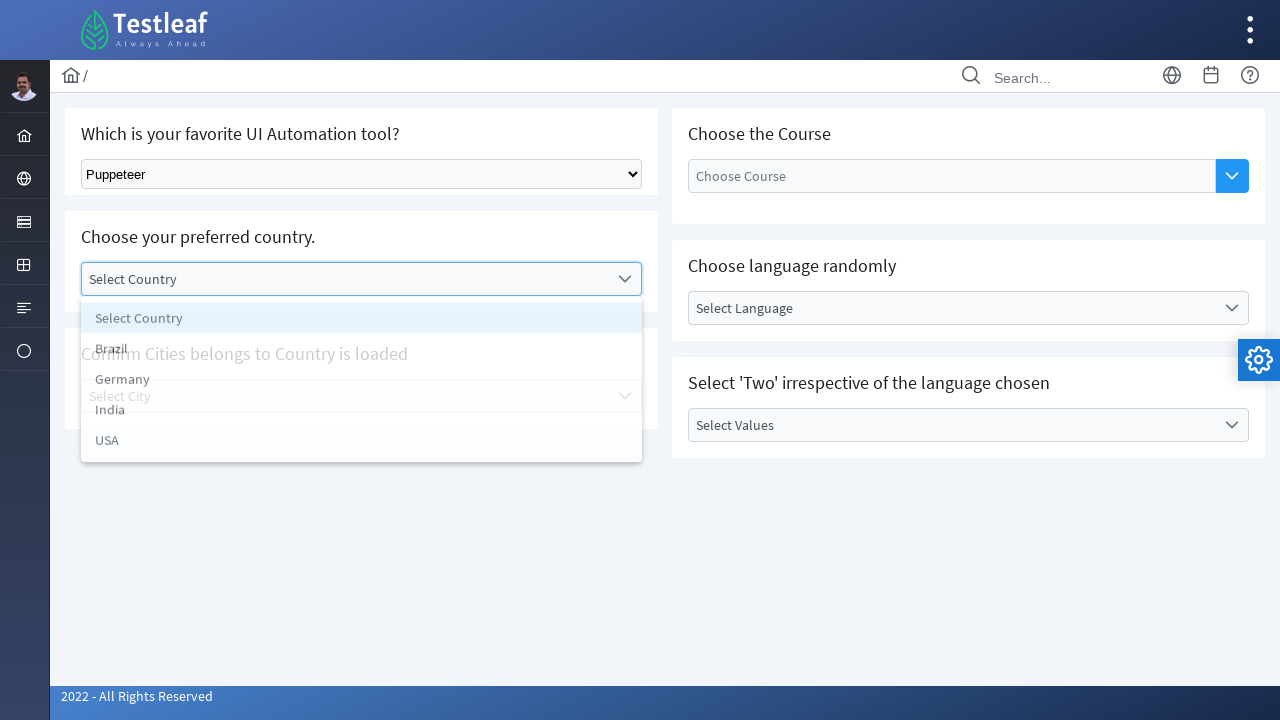

Selected 'USA' from Bootstrap dropdown list at (362, 447) on xpath=//ul[@id='j_idt87:country_items']/li[text()='USA']
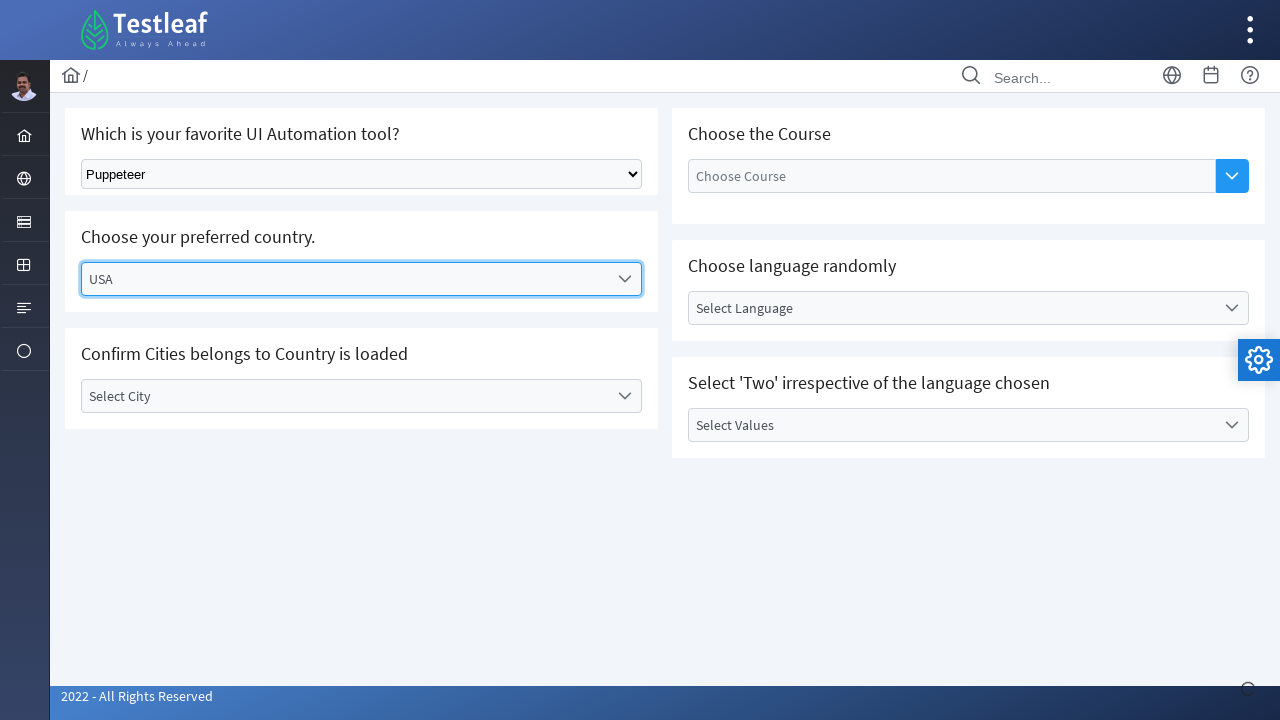

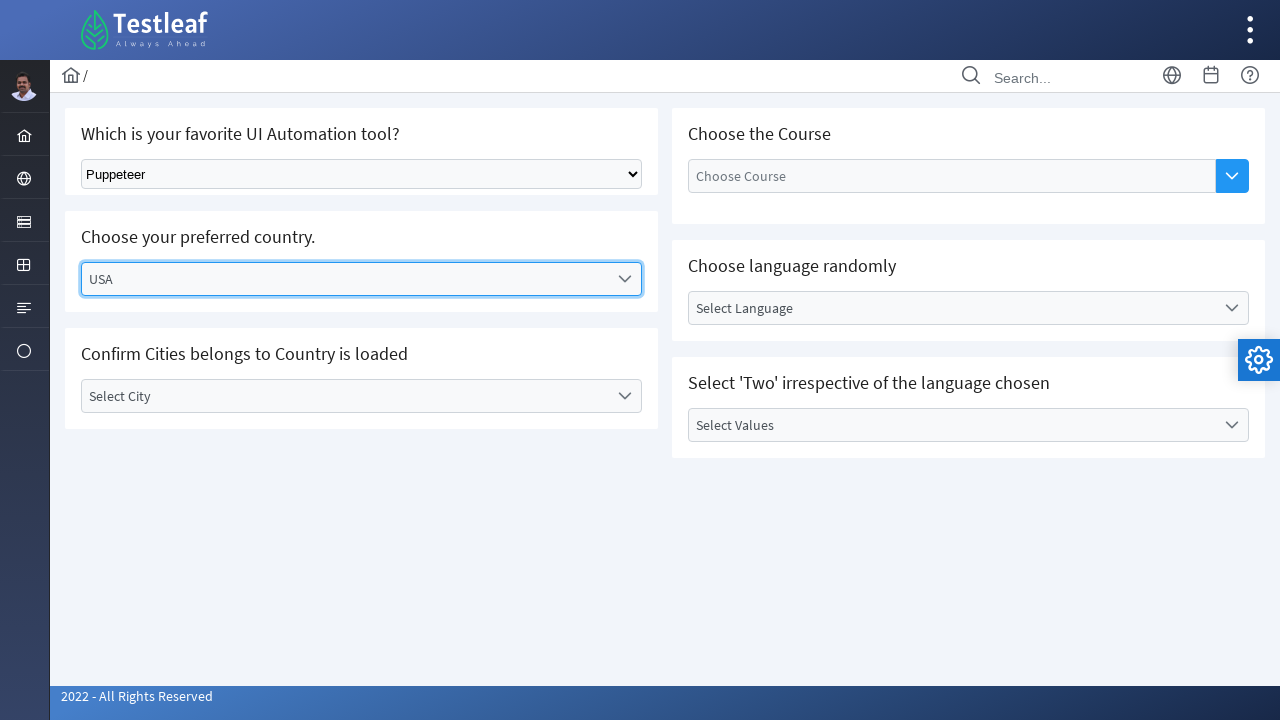